Tests navigation to the Laptops category and verifies that laptop products are displayed

Starting URL: https://www.demoblaze.com/

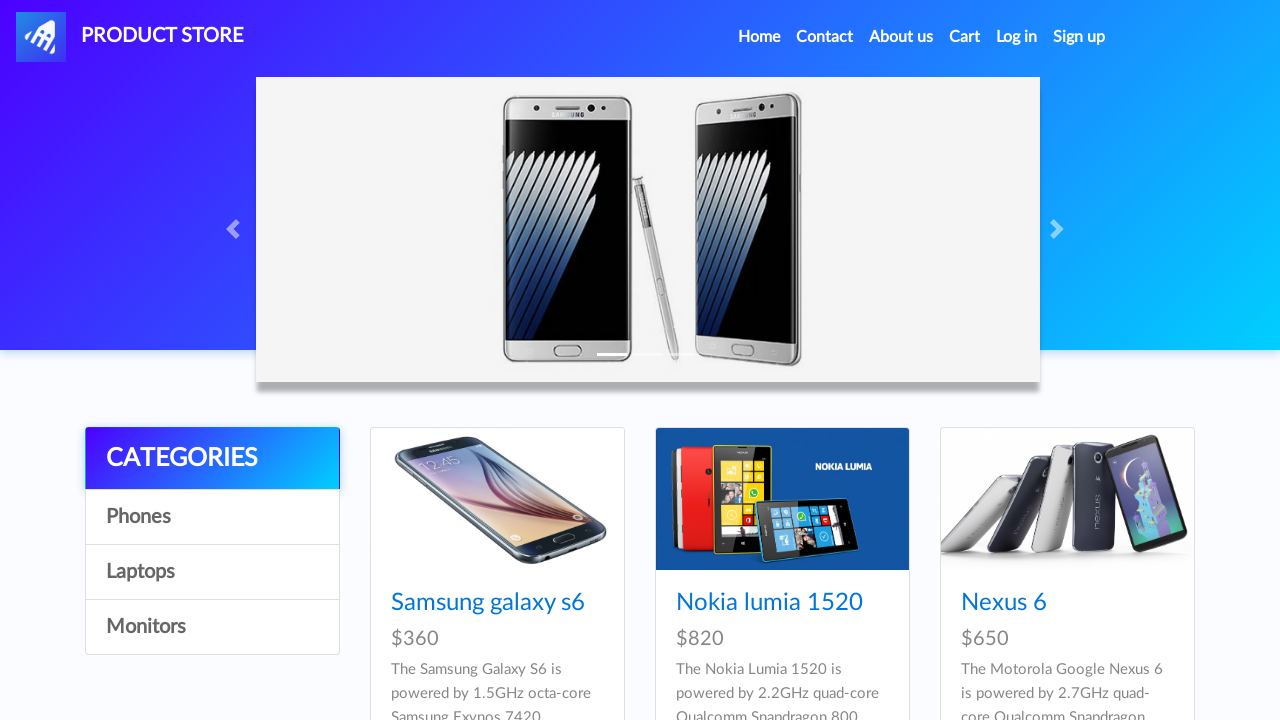

Clicked on Laptops category at (212, 572) on a:text('Laptops')
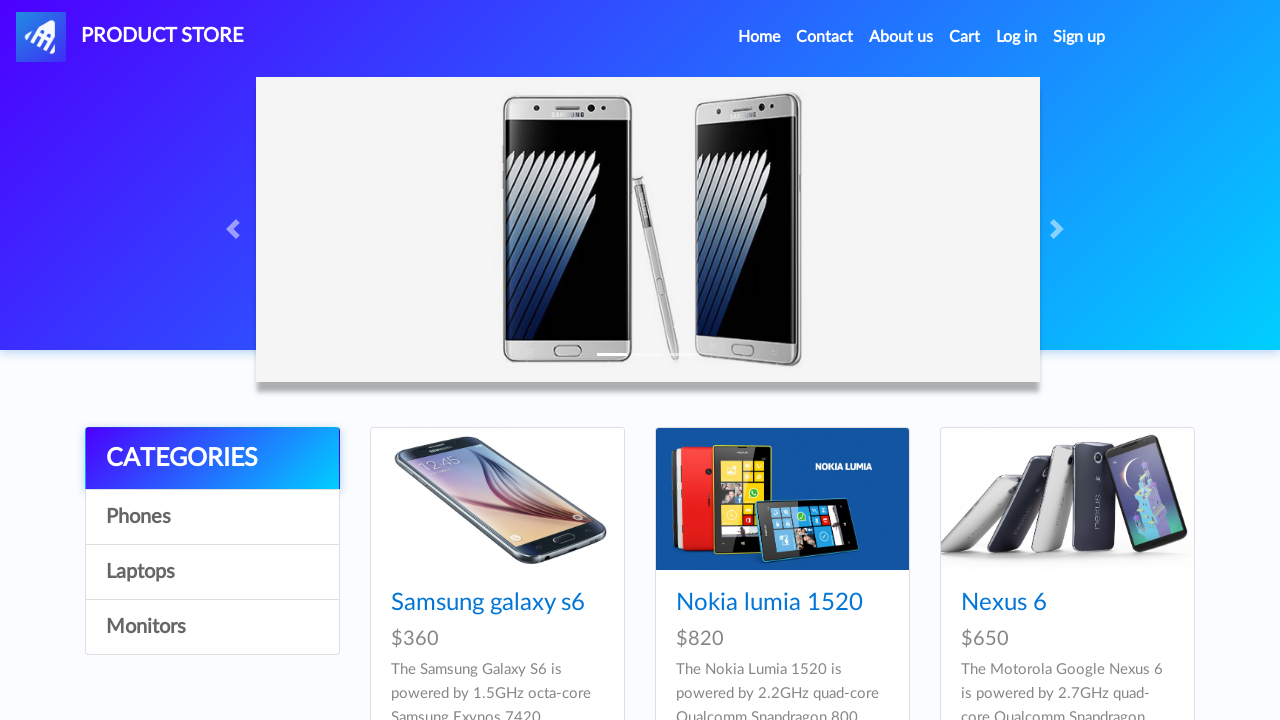

Waited for laptop products to load and verified Sony vaio i5 is displayed
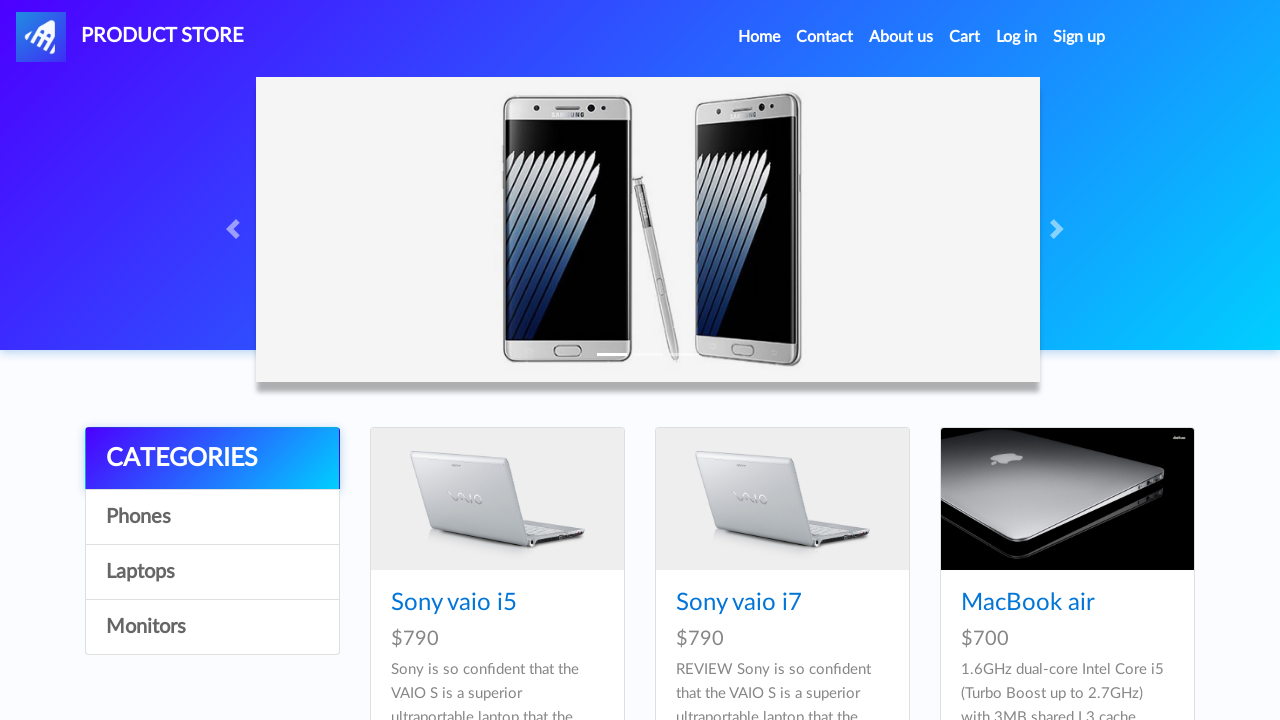

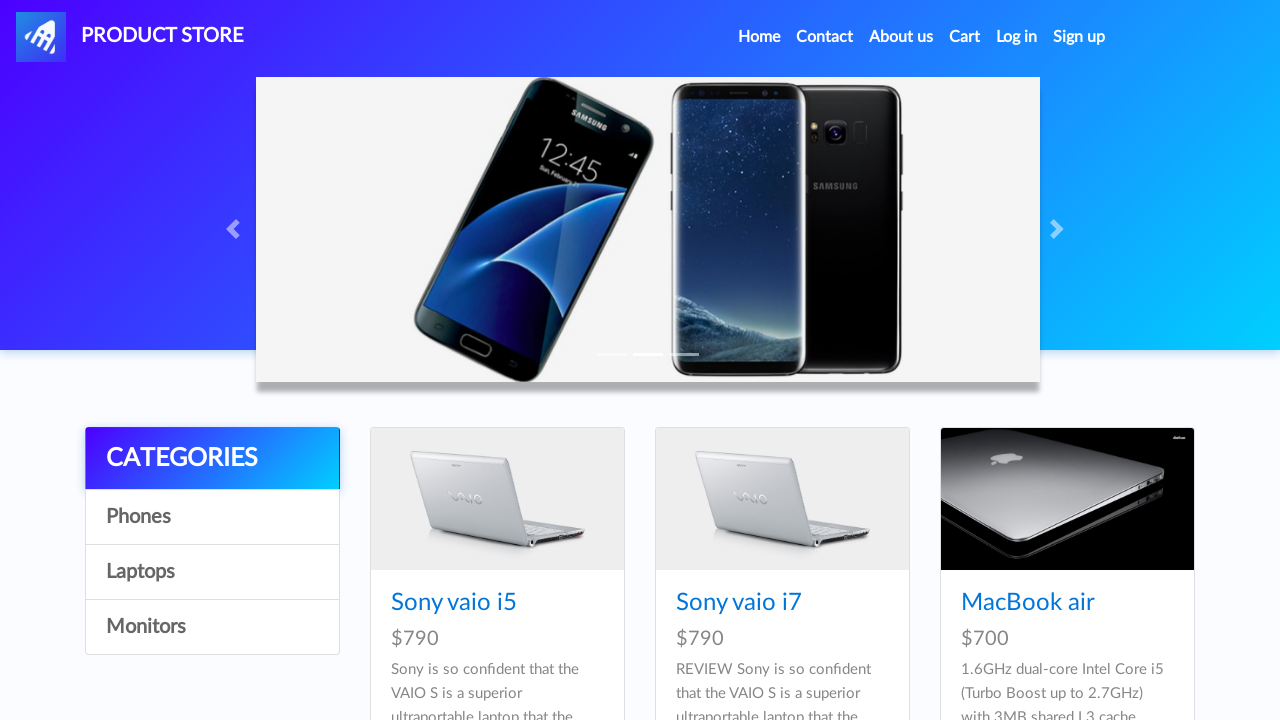